Tests a custom searchable dropdown by scrolling to it, clicking to open, typing a filter character, and selecting the "SUV" option from the filtered results.

Starting URL: https://dmytro-ch21.github.io/html/web-elements.html

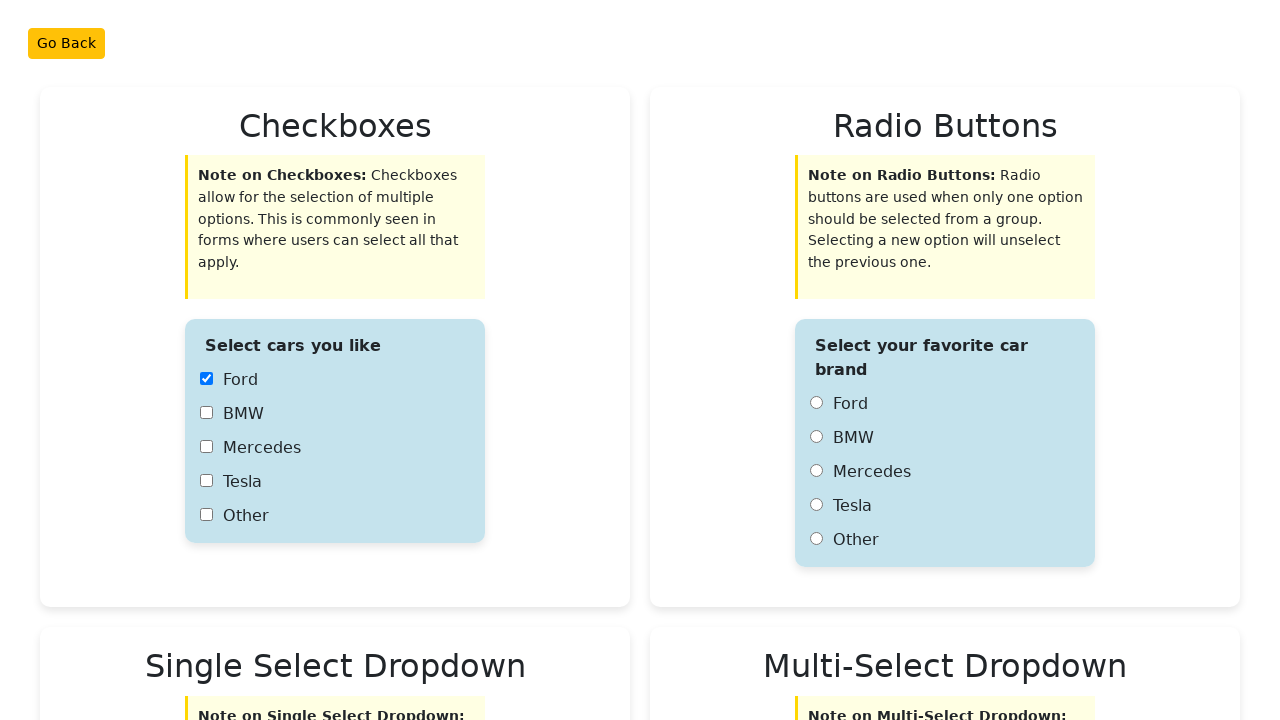

Scrolled custom dropdown into view
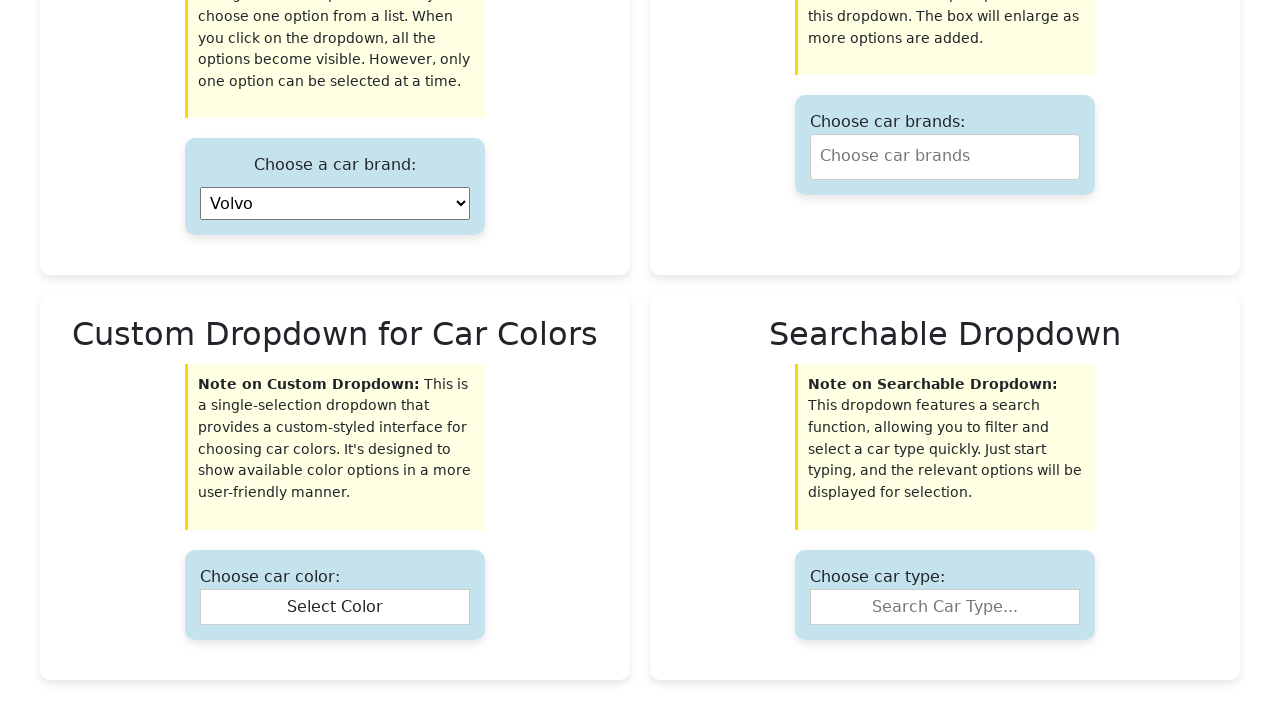

Clicked to open the custom dropdown at (945, 607) on .search-box
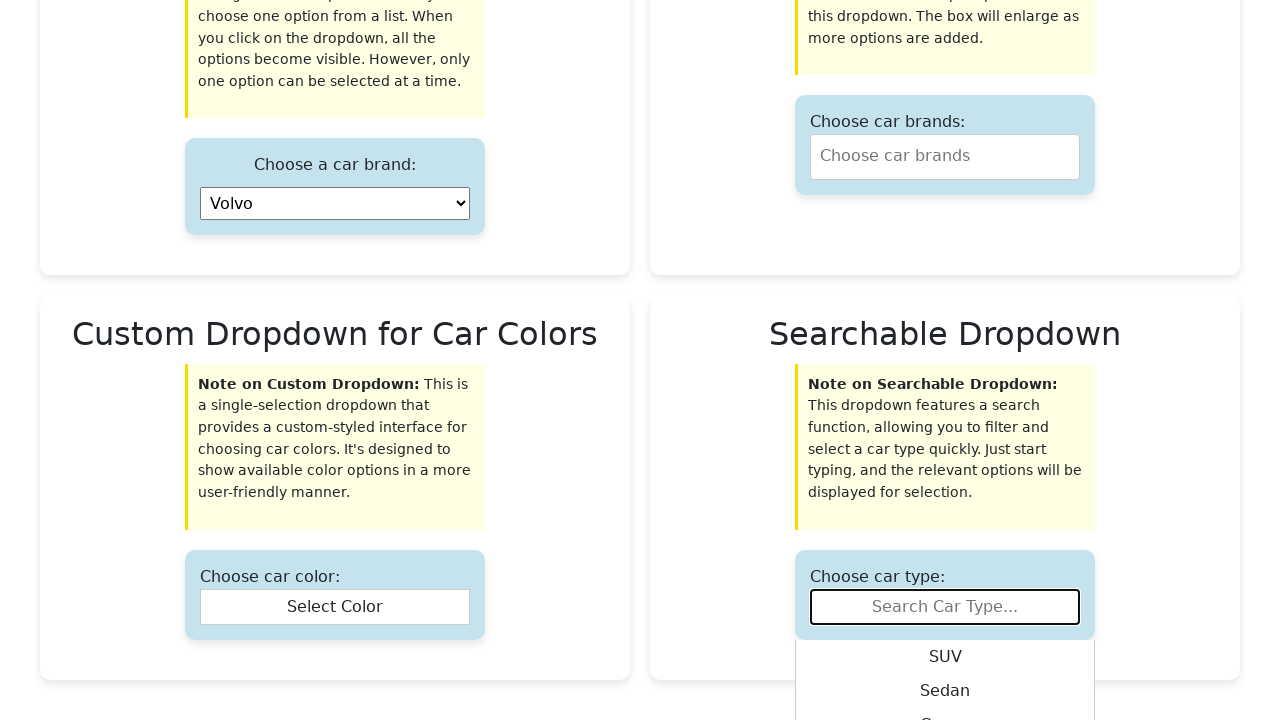

Typed 'u' to filter dropdown options on .search-box
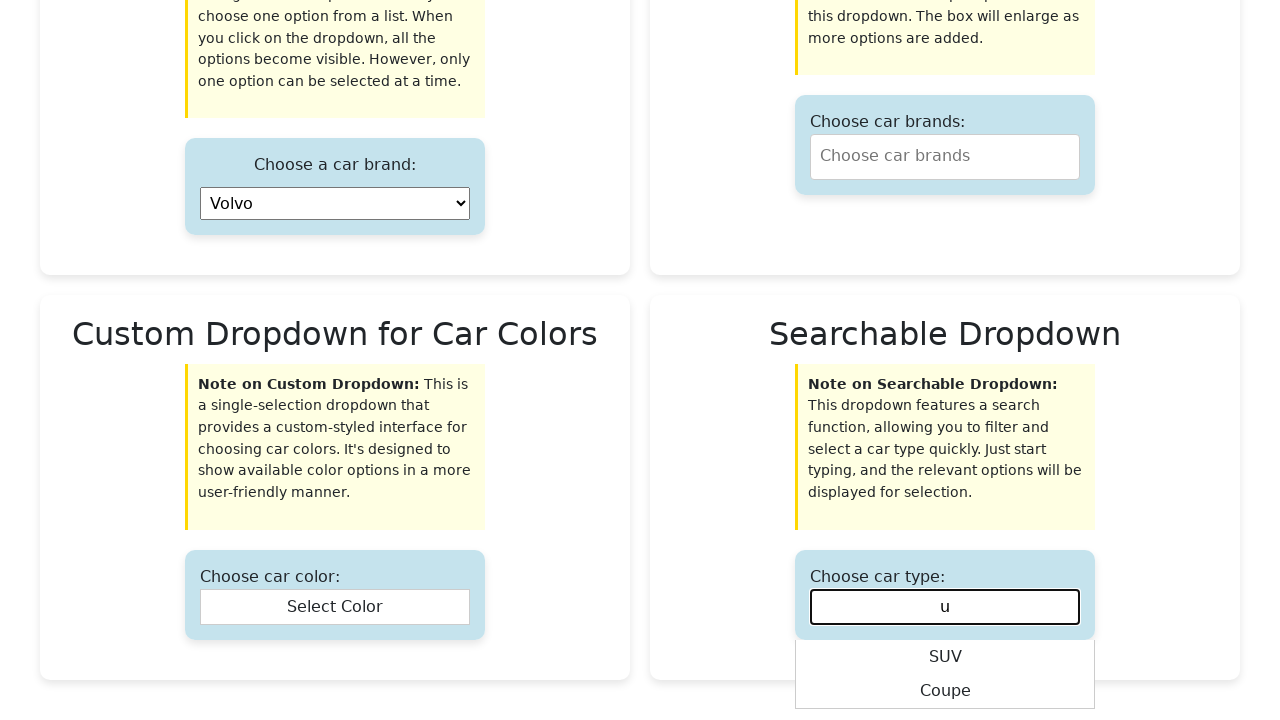

Selected 'SUV' option from filtered results at (945, 657) on xpath=//div[@class='searchable-option' and text()='SUV']
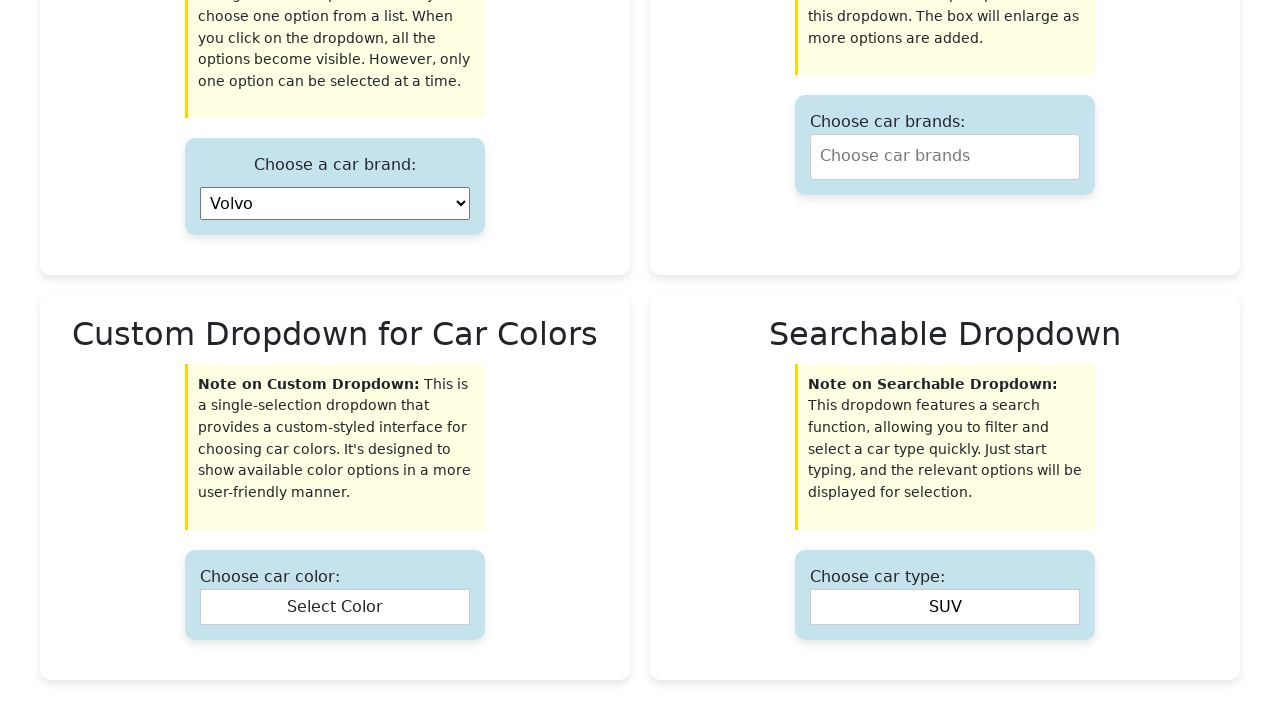

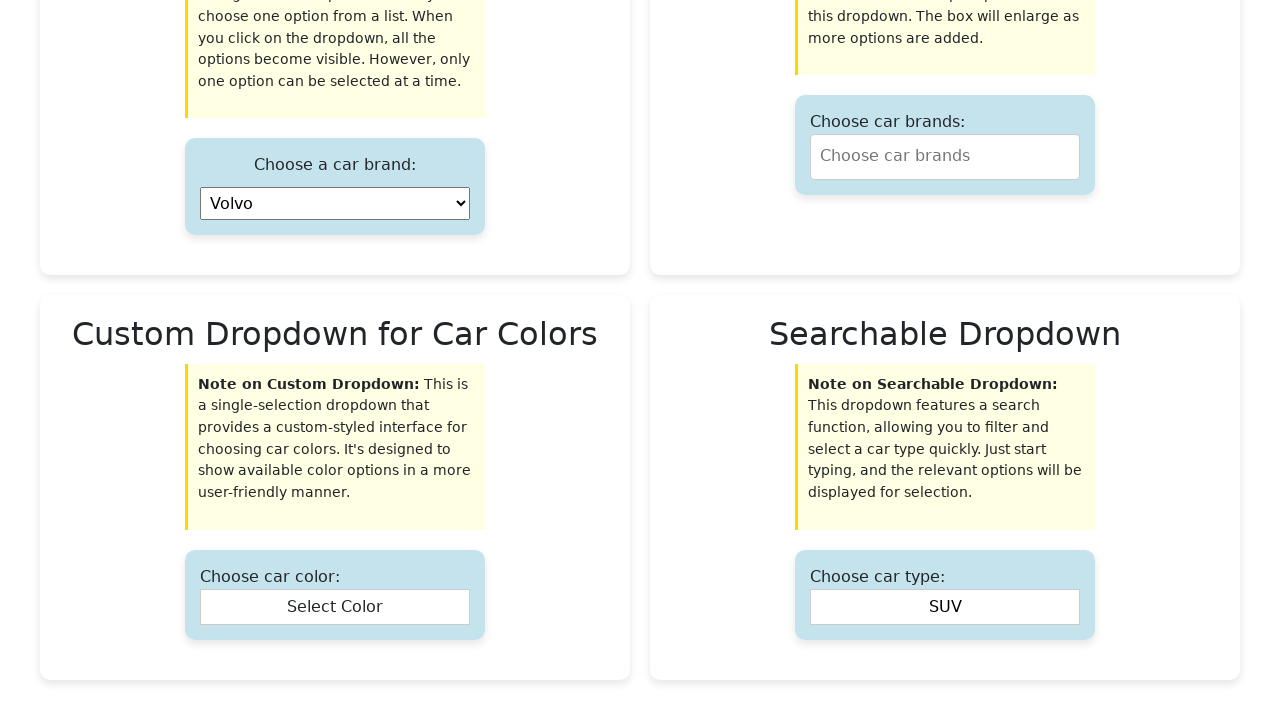